Tests various scroll operations on a webpage including vertical and horizontal scrolling, scrolling to page extremes, and scrolling to a specific element

Starting URL: https://leafground.com/drag.xhtml

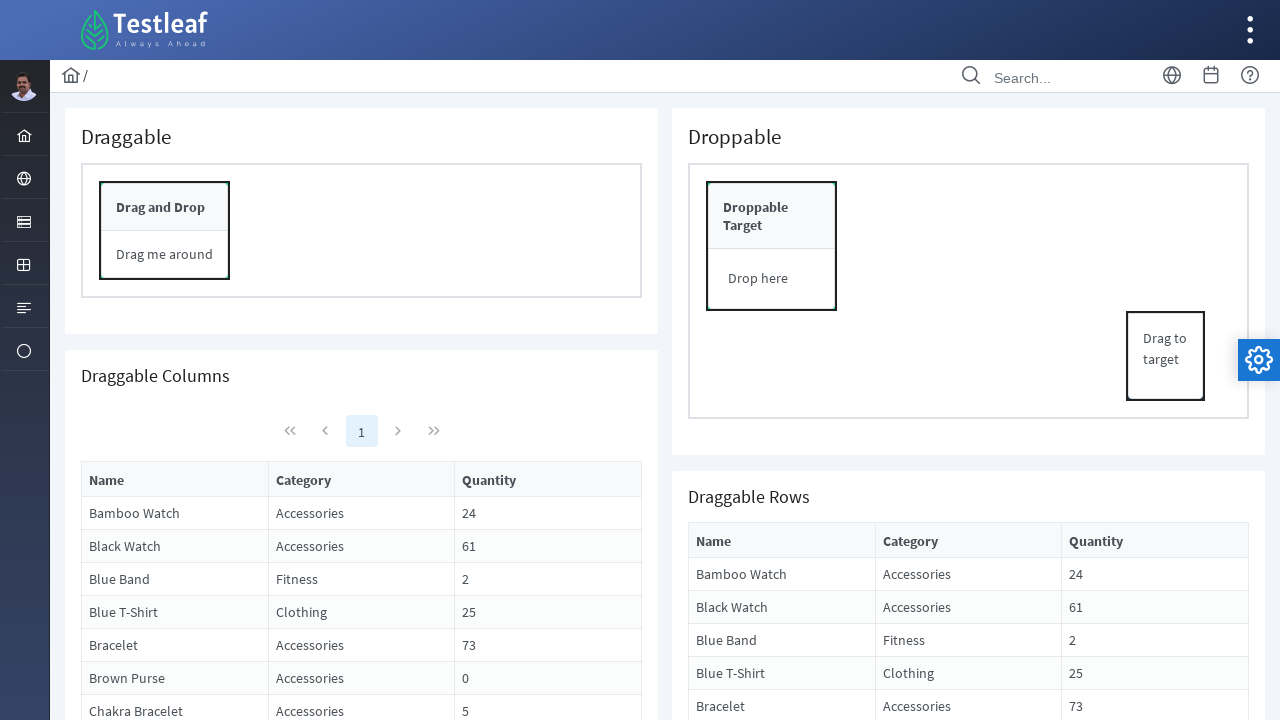

Scrolled down vertically by 50 pixels
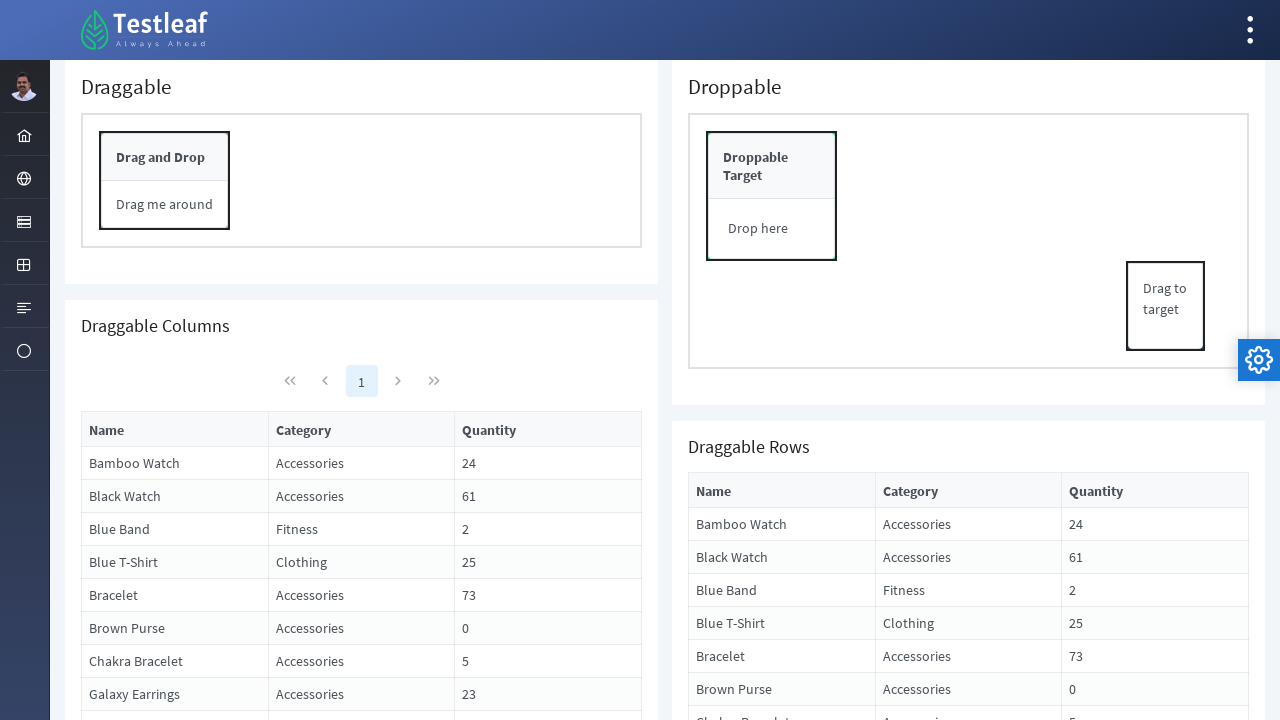

Waited 2 seconds after vertical scroll down
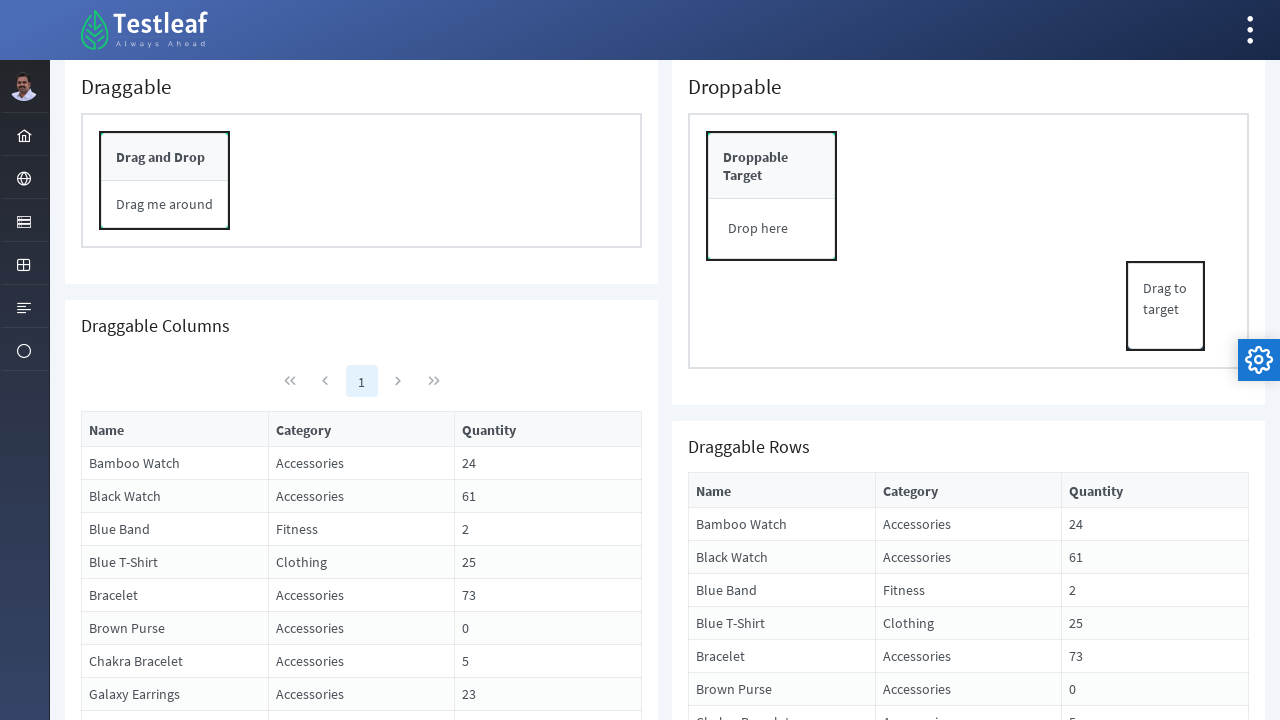

Scrolled up vertically by 50 pixels
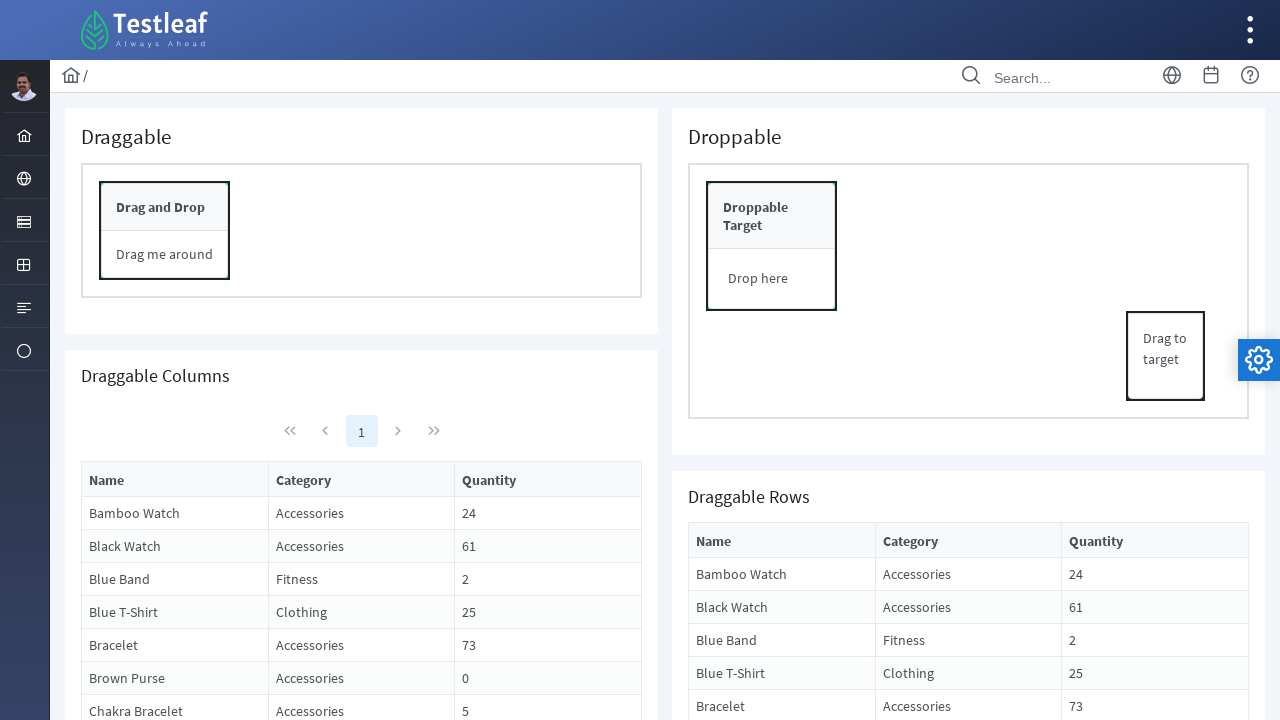

Waited 2 seconds after vertical scroll up
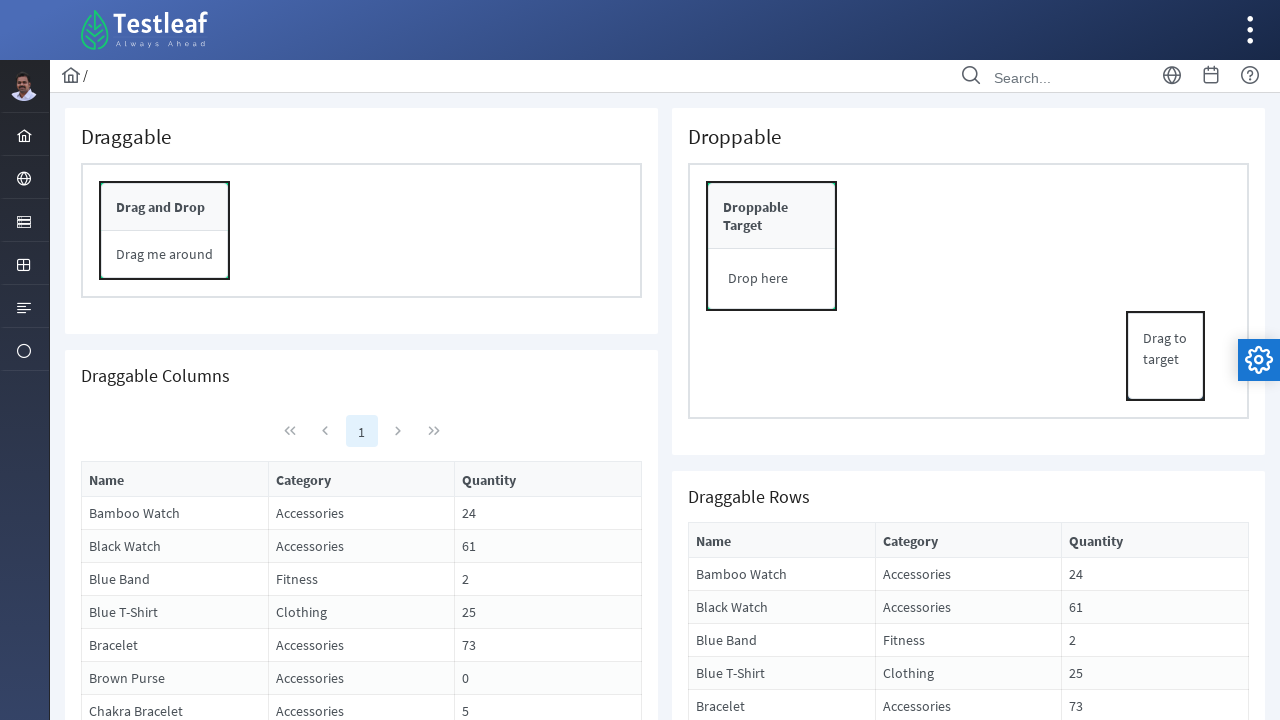

Scrolled right horizontally by 50 pixels
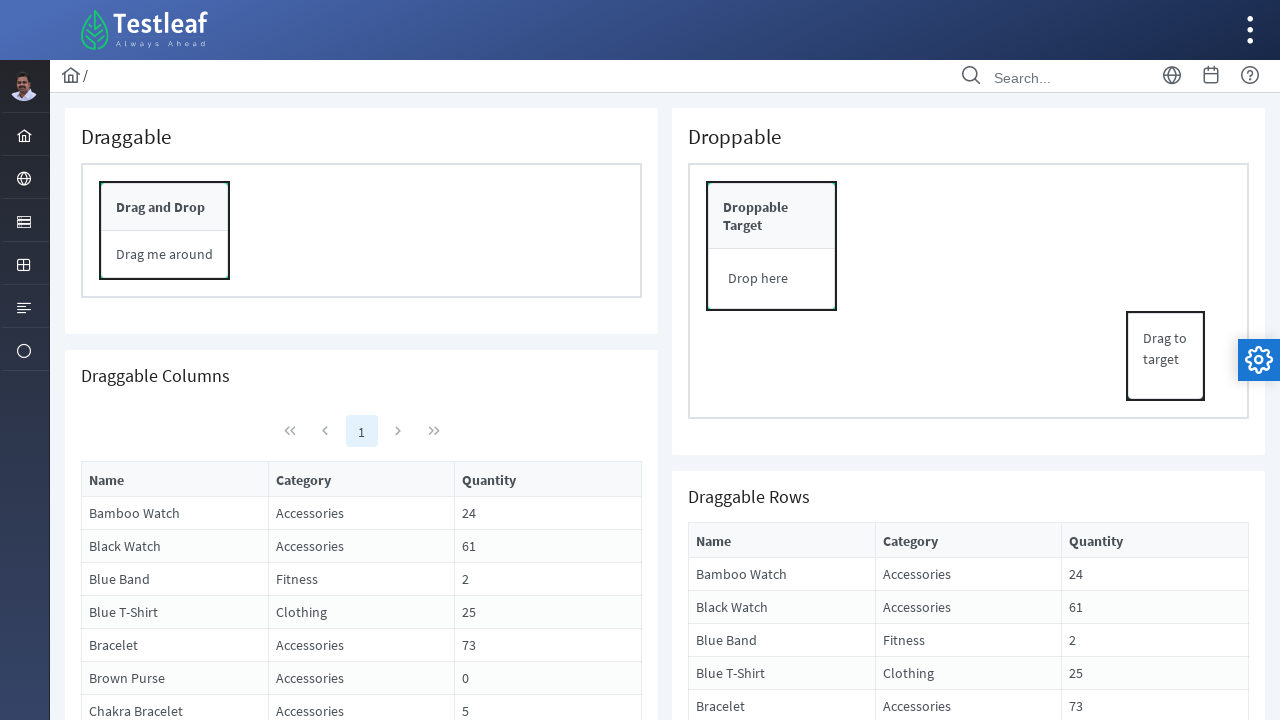

Waited 2 seconds after horizontal scroll right
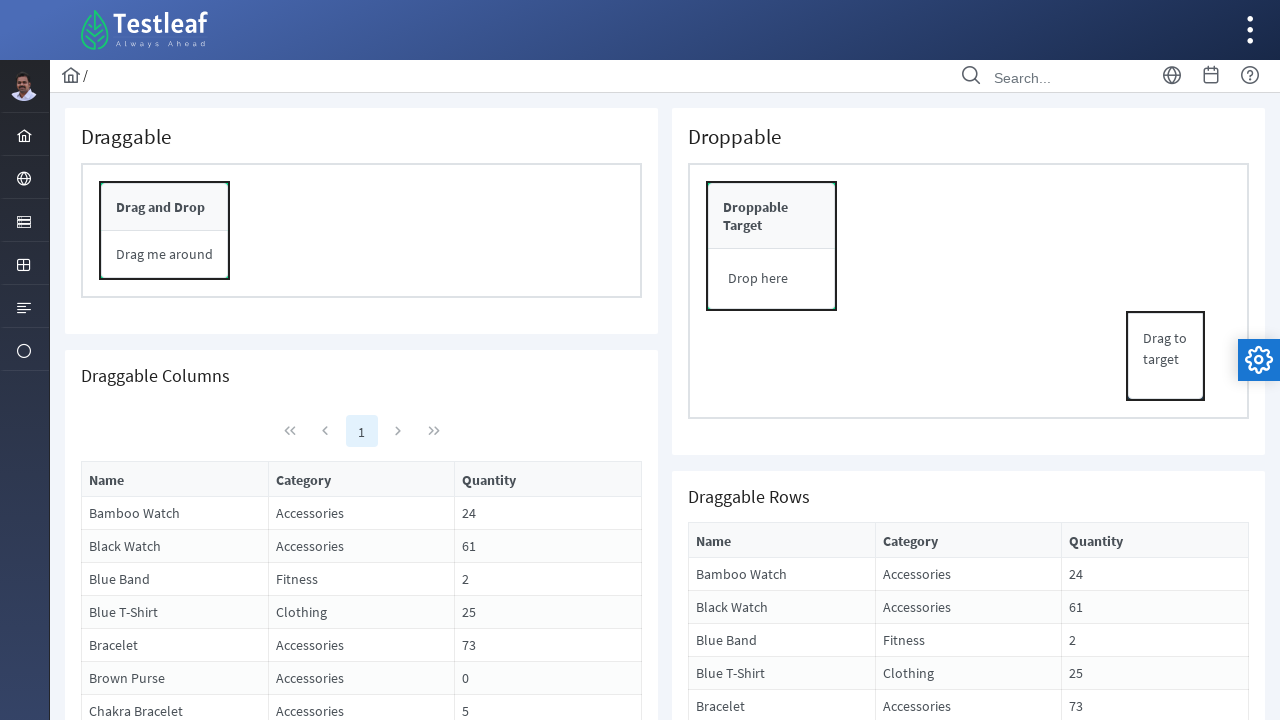

Scrolled left horizontally by 50 pixels
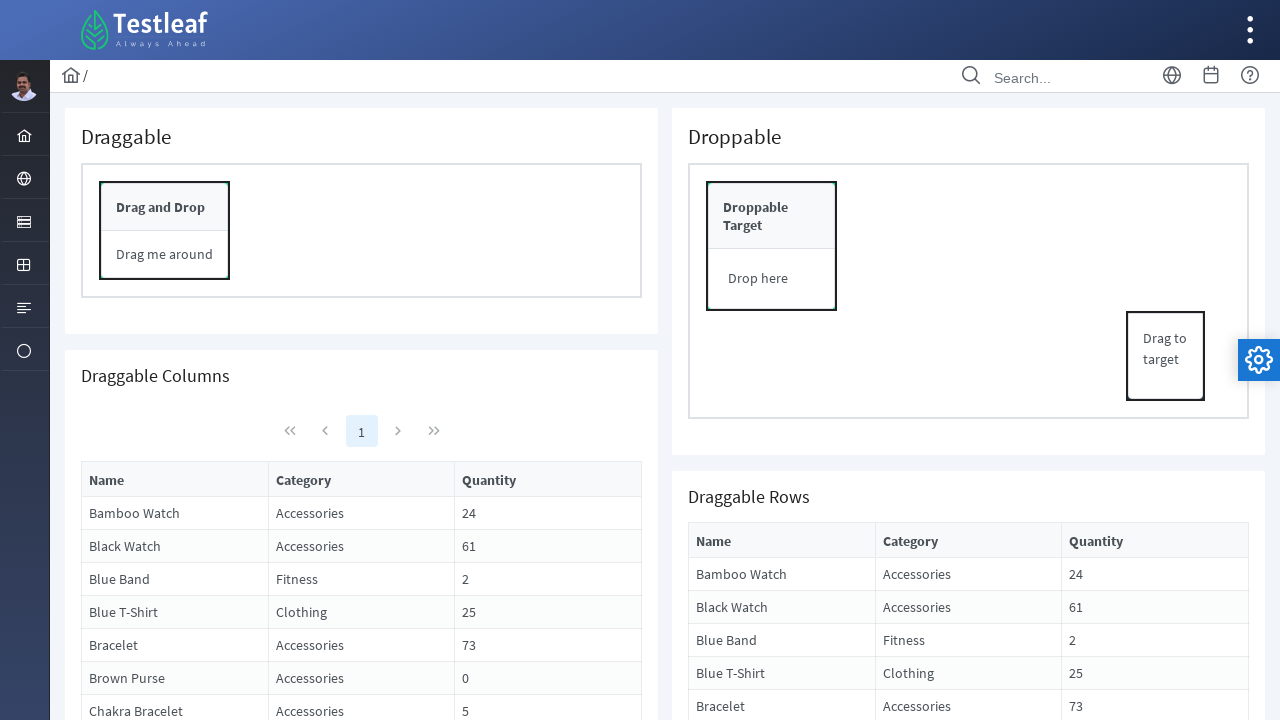

Waited 2 seconds after horizontal scroll left
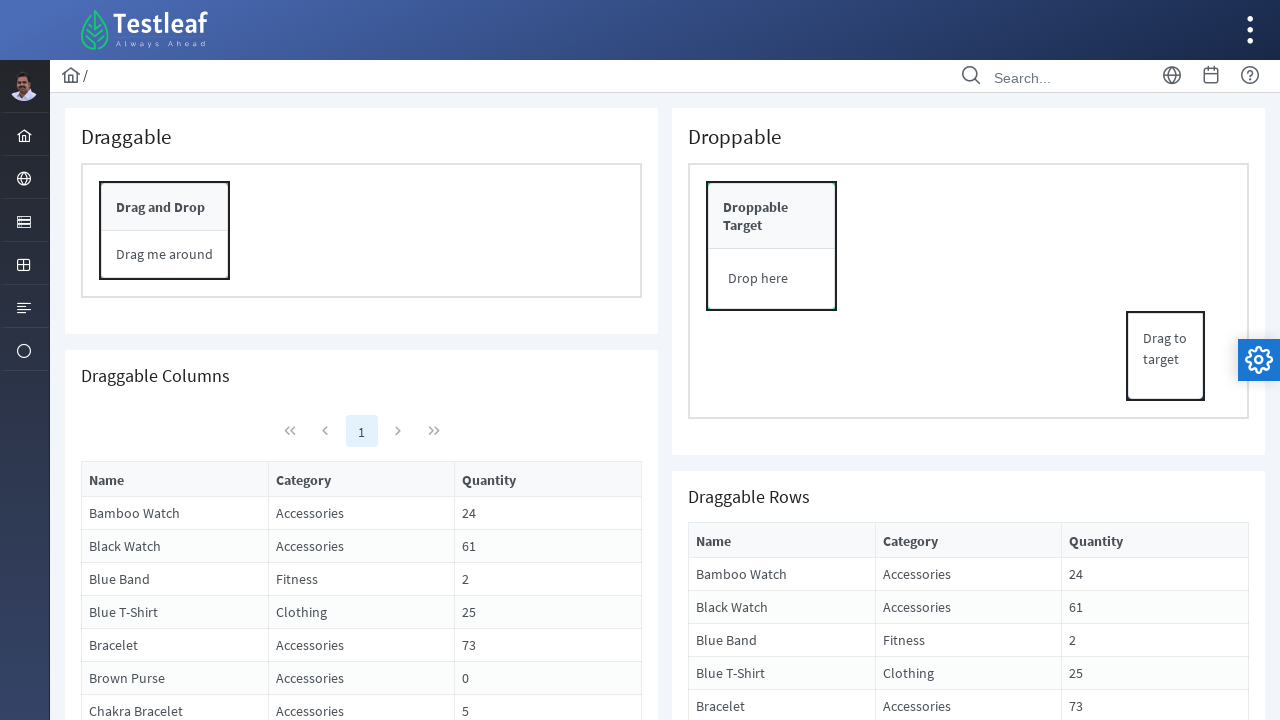

Scrolled to the bottom of the page
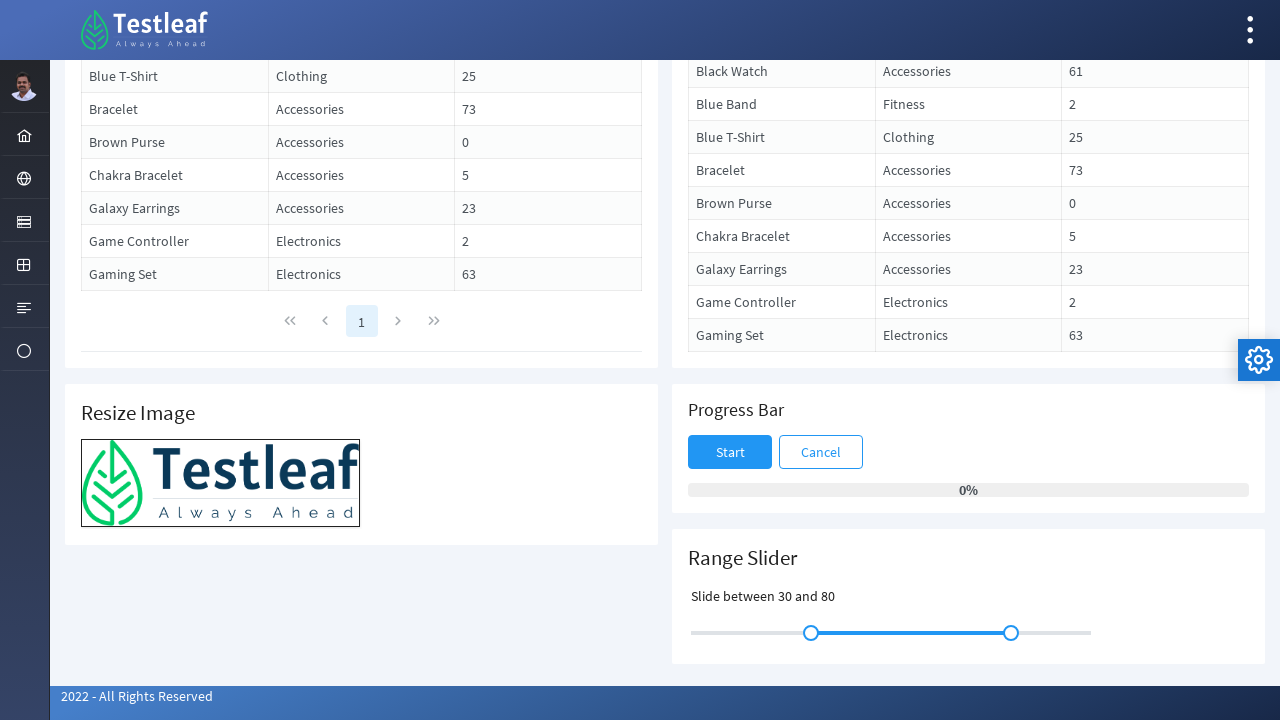

Waited 2 seconds after scrolling to page bottom
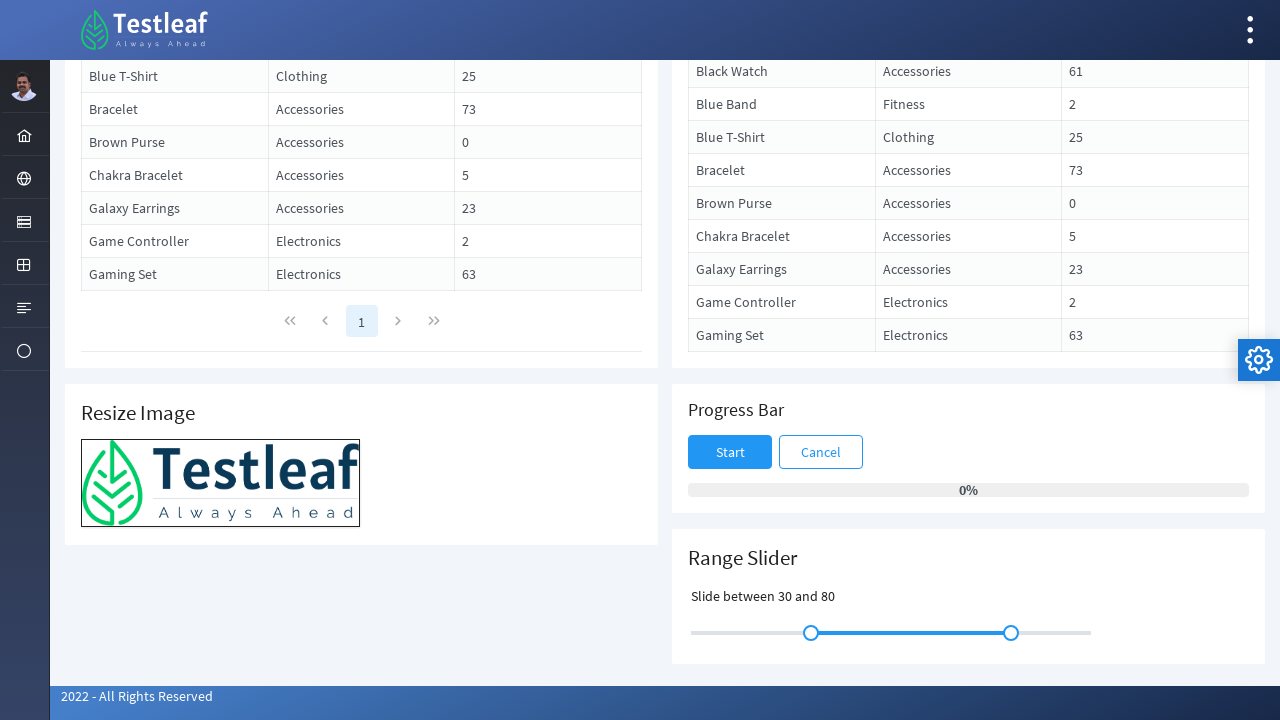

Scrolled to the top of the page
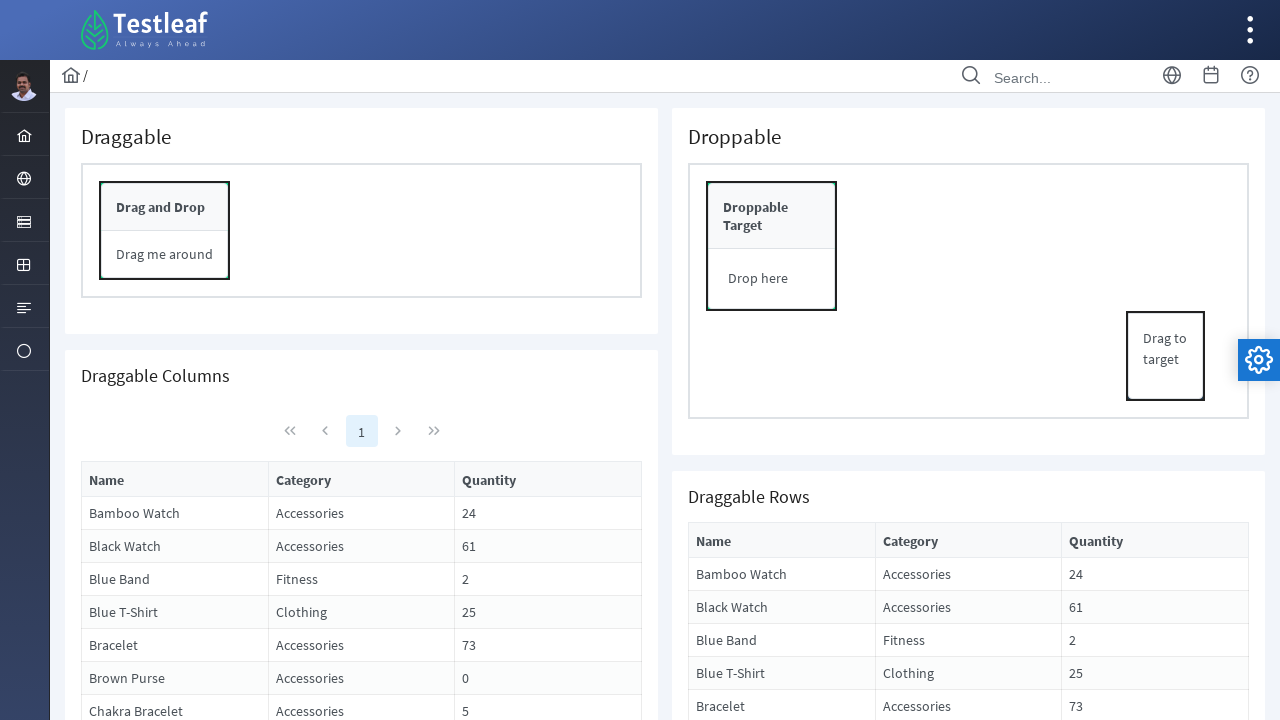

Waited 2 seconds after scrolling to page top
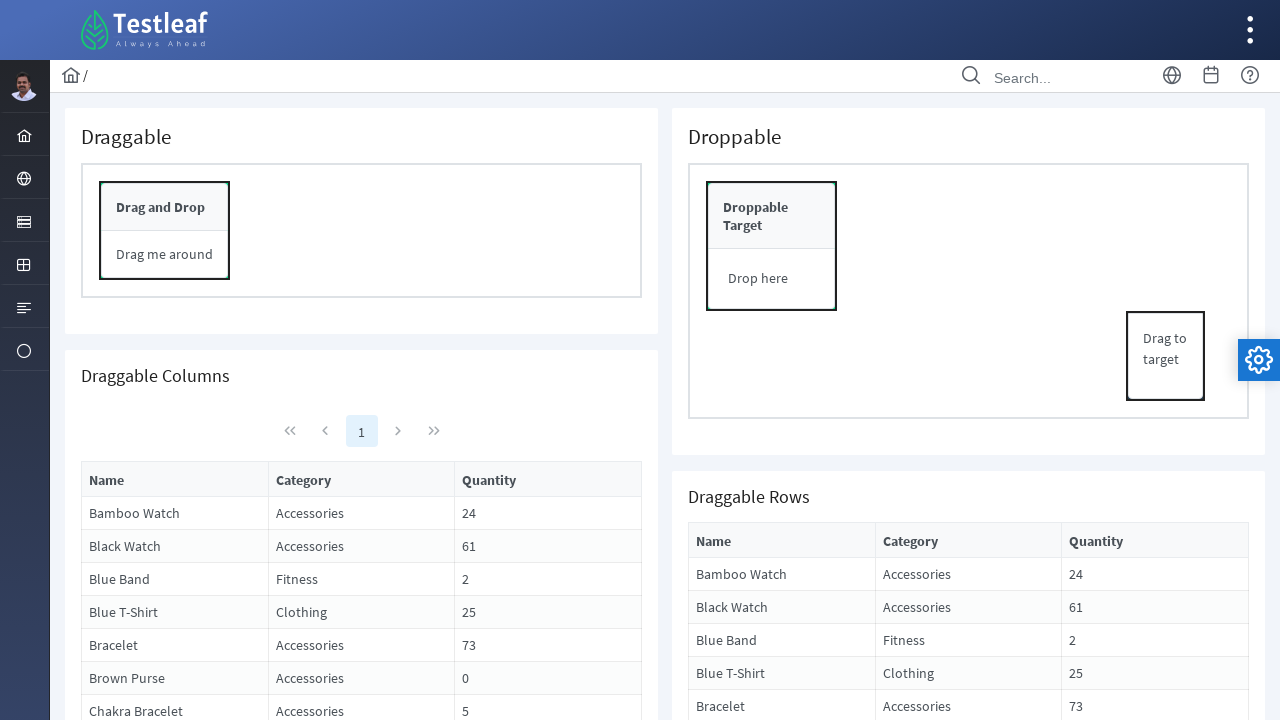

Located the Start button element
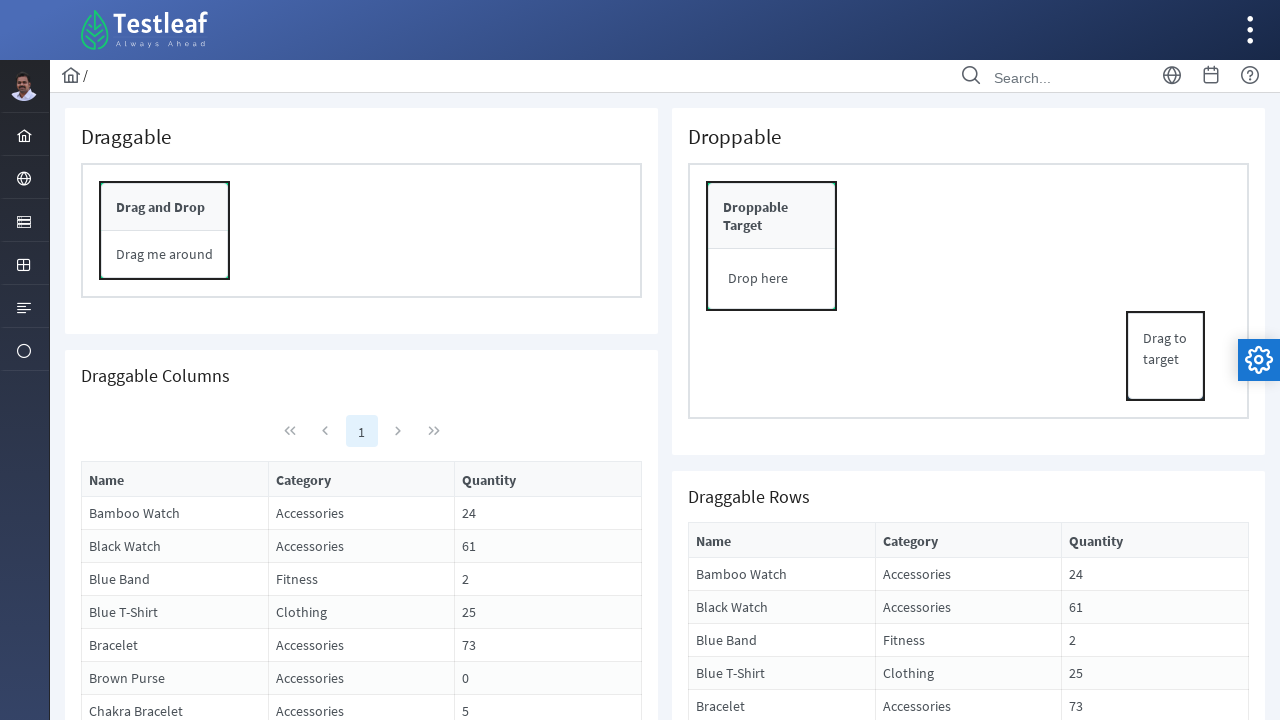

Scrolled to bring the Start button into view
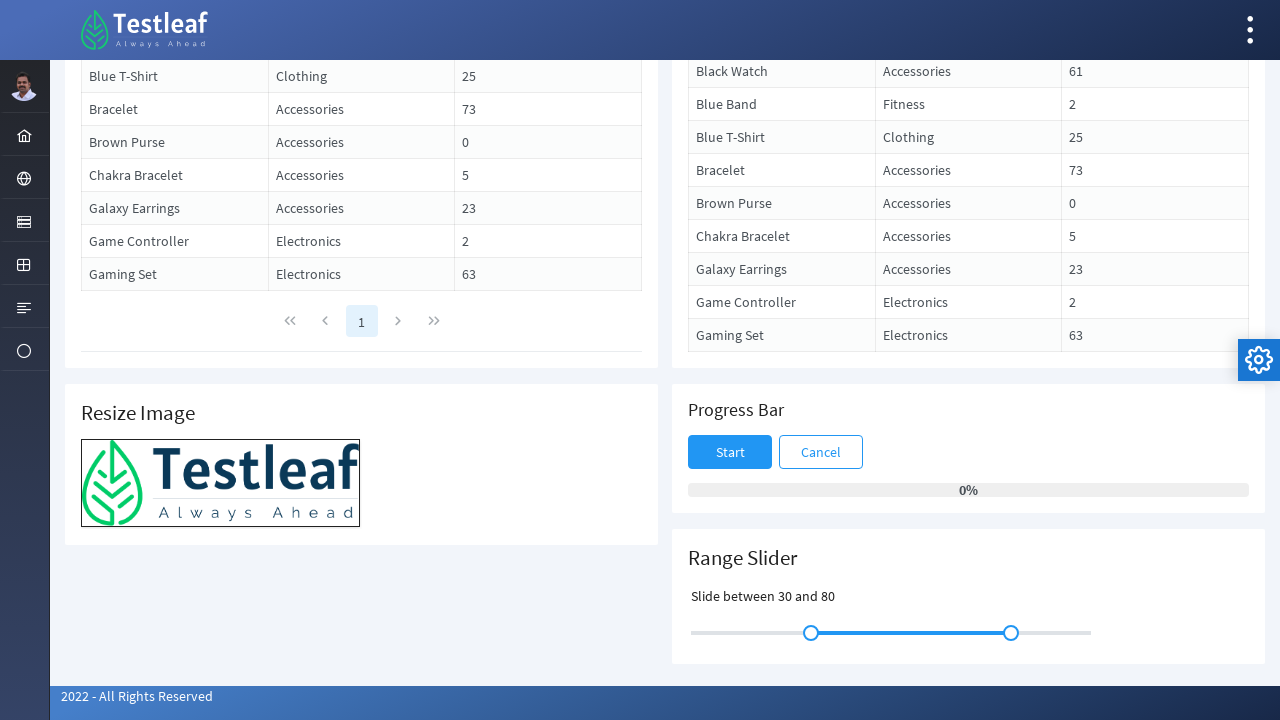

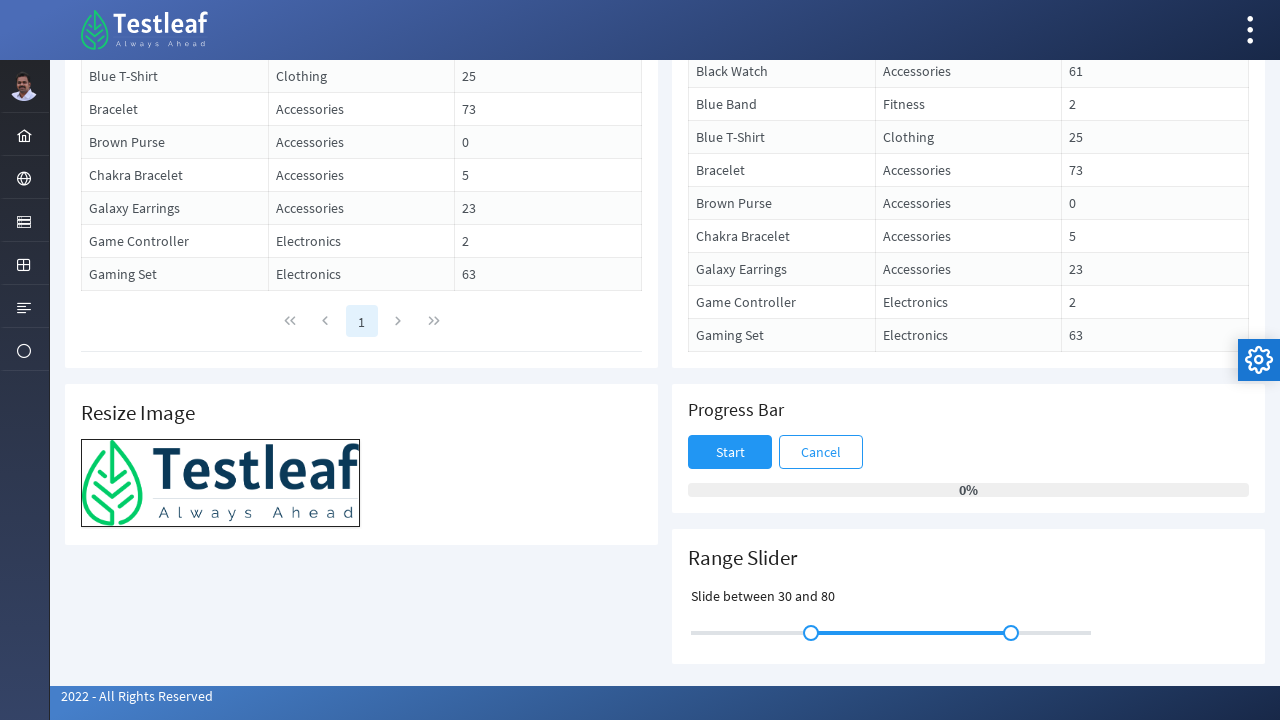